Tests dynamic content loading by clicking a button that triggers delayed element appearance, then filling the newly appeared text field

Starting URL: https://www.hyrtutorials.com/p/waits-demo.html

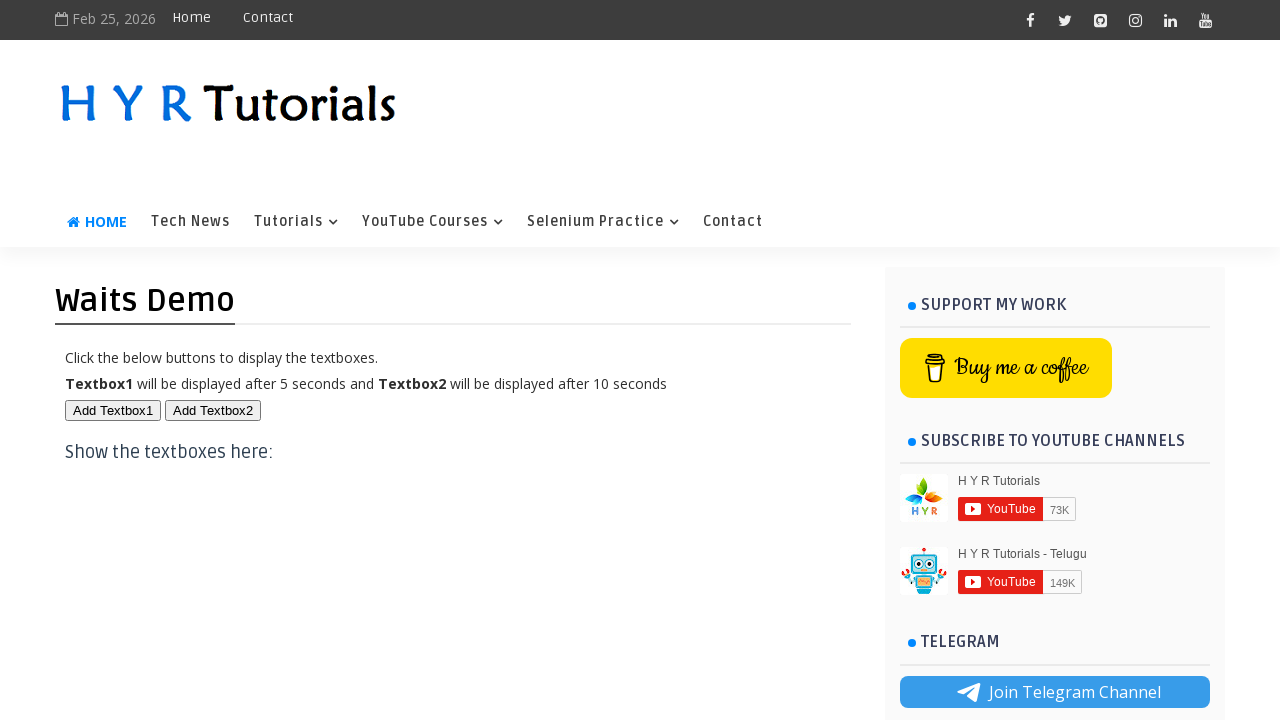

Clicked button to trigger dynamic content loading at (213, 410) on #btn2
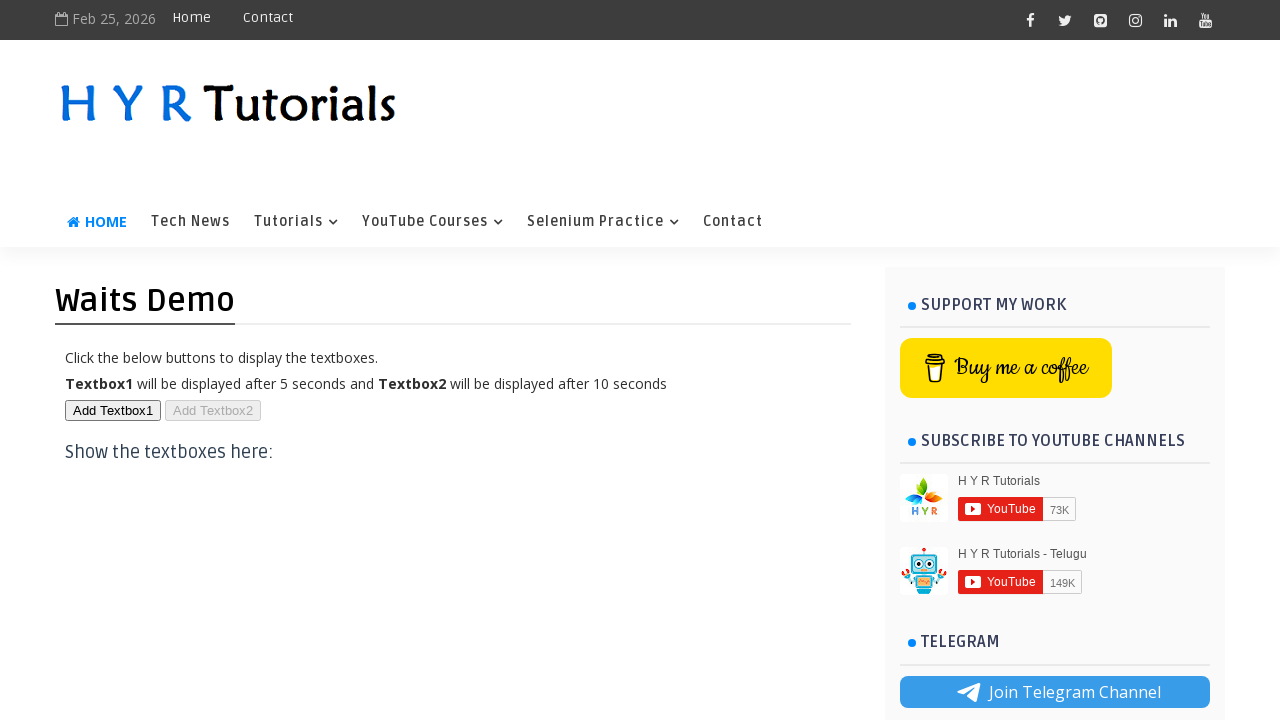

Waited for text field to become visible
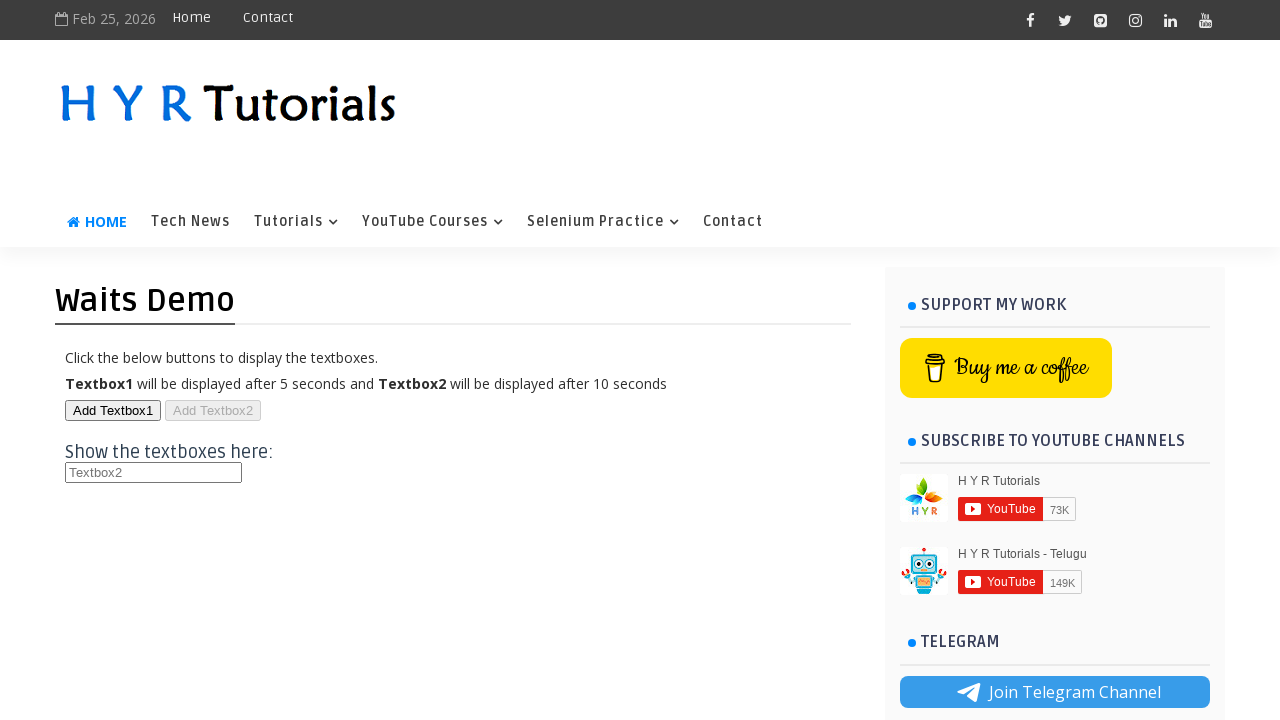

Filled the dynamically loaded text field with custom text on #txt2
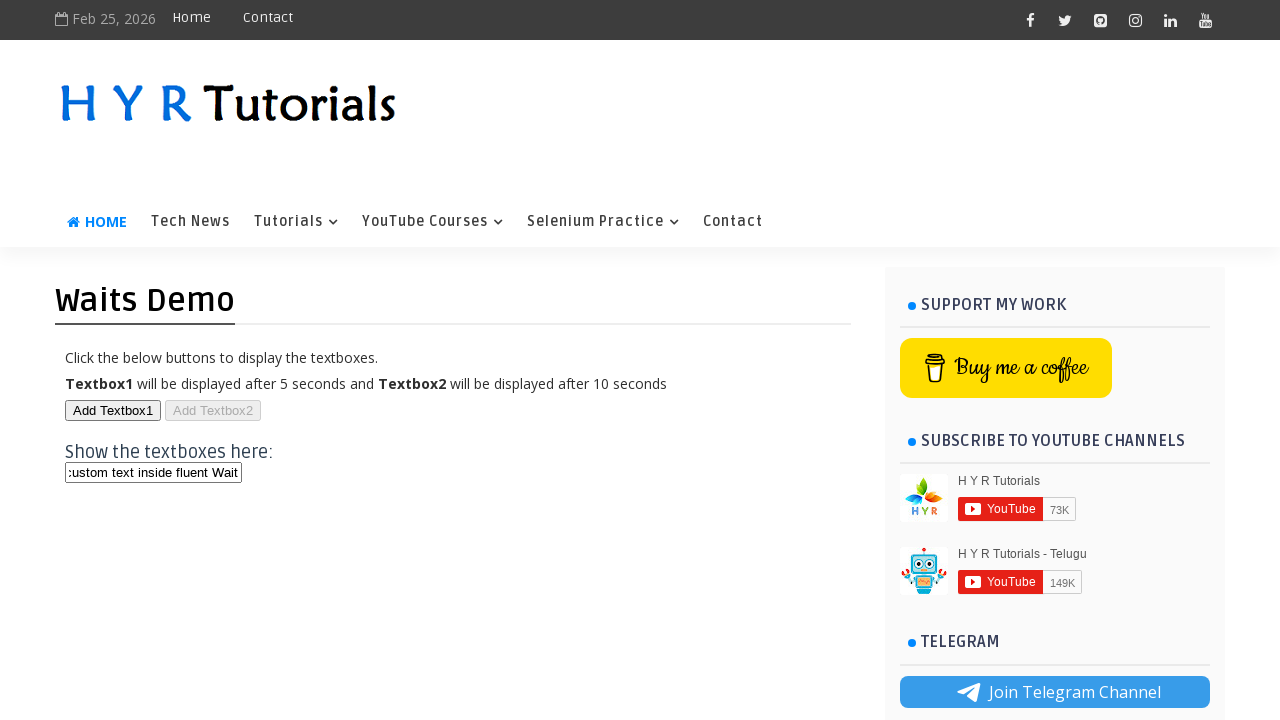

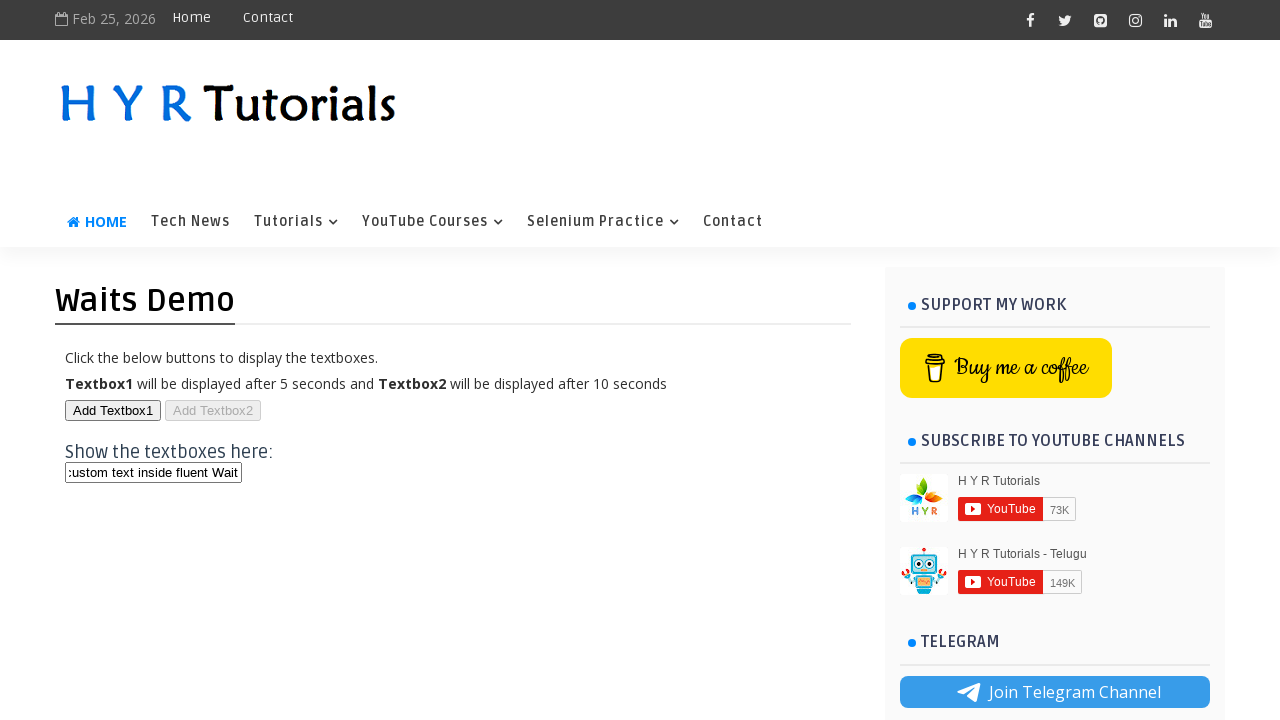